Tests that the Clear completed button displays with correct text when items are completed

Starting URL: https://demo.playwright.dev/todomvc

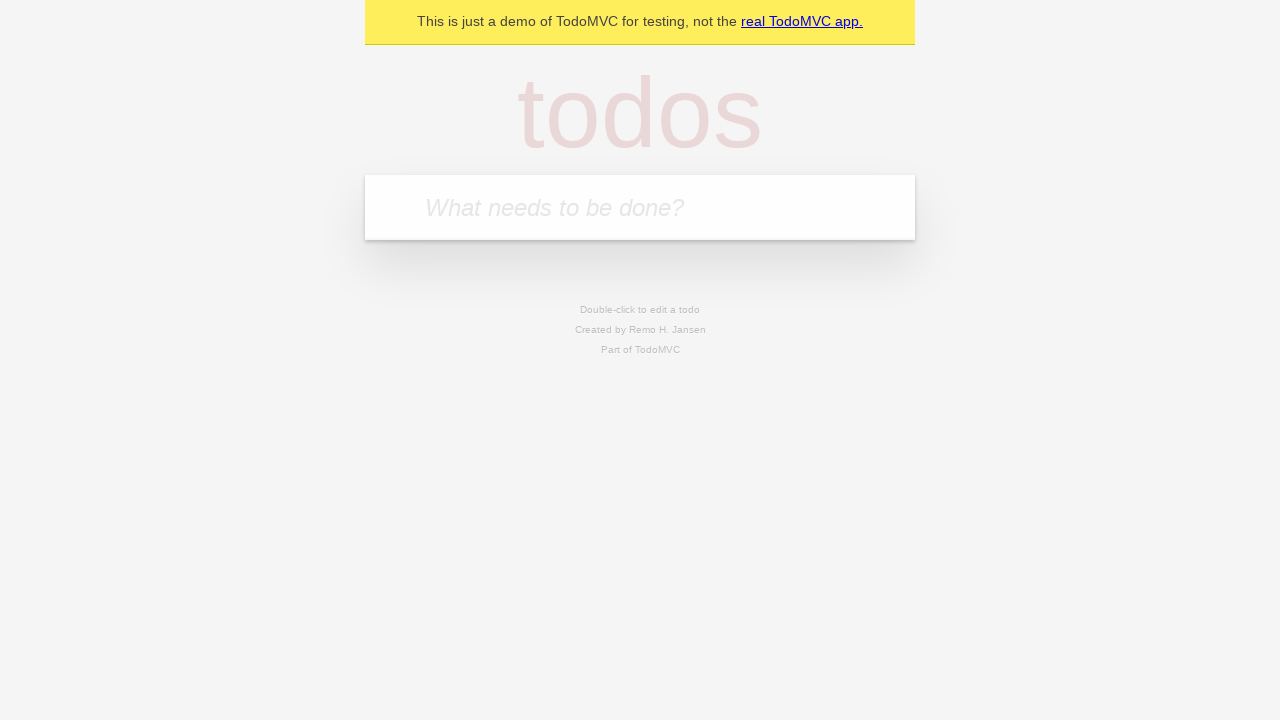

Filled todo input with 'buy some cheese' on internal:attr=[placeholder="What needs to be done?"i]
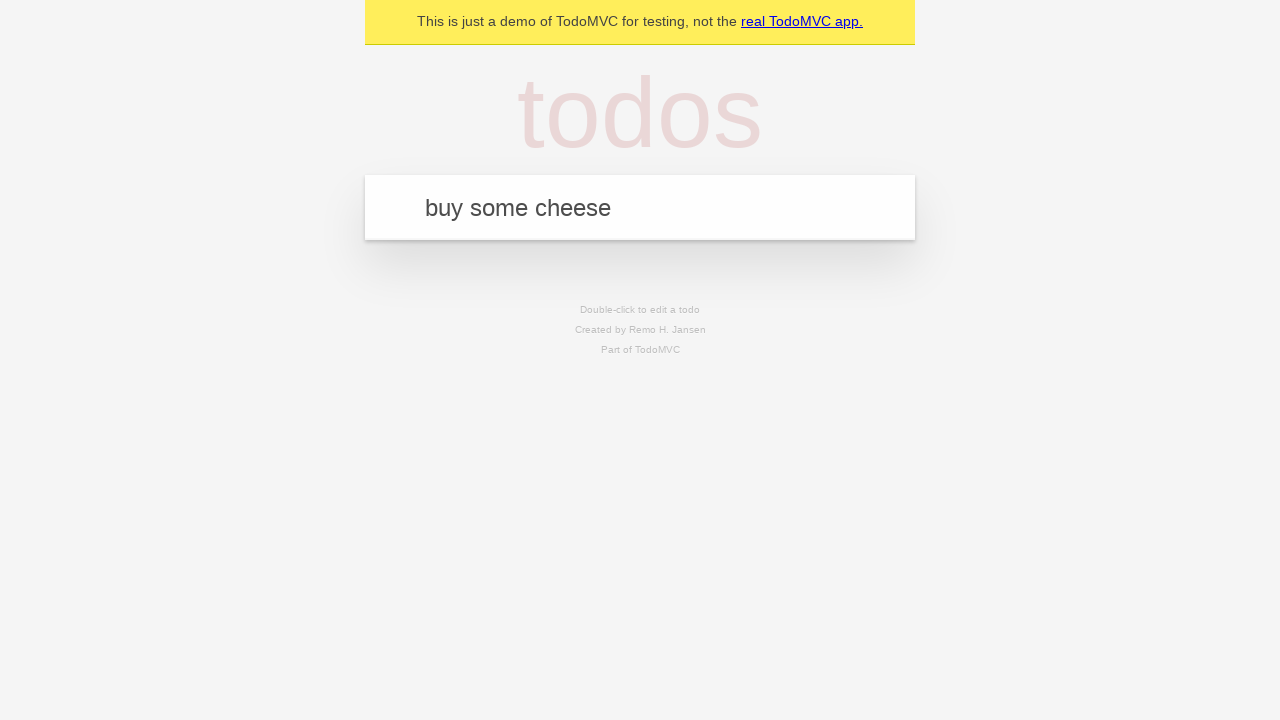

Pressed Enter to create first todo on internal:attr=[placeholder="What needs to be done?"i]
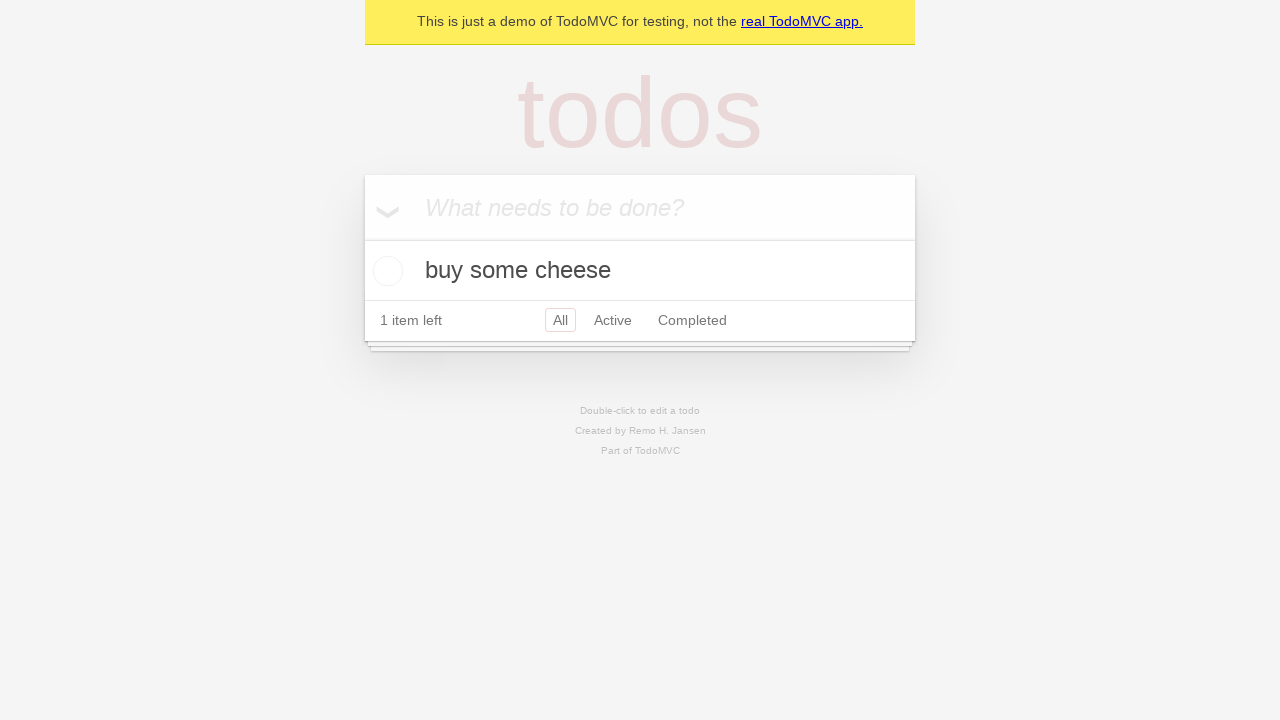

Filled todo input with 'feed the cat' on internal:attr=[placeholder="What needs to be done?"i]
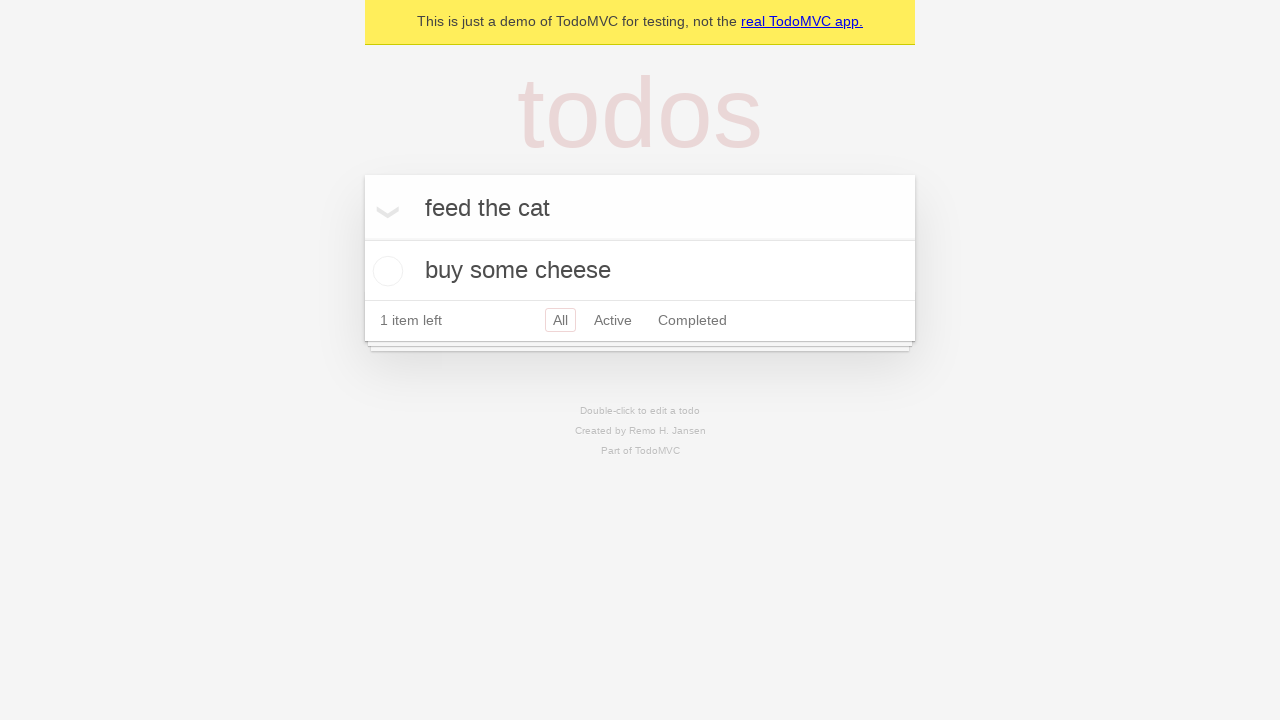

Pressed Enter to create second todo on internal:attr=[placeholder="What needs to be done?"i]
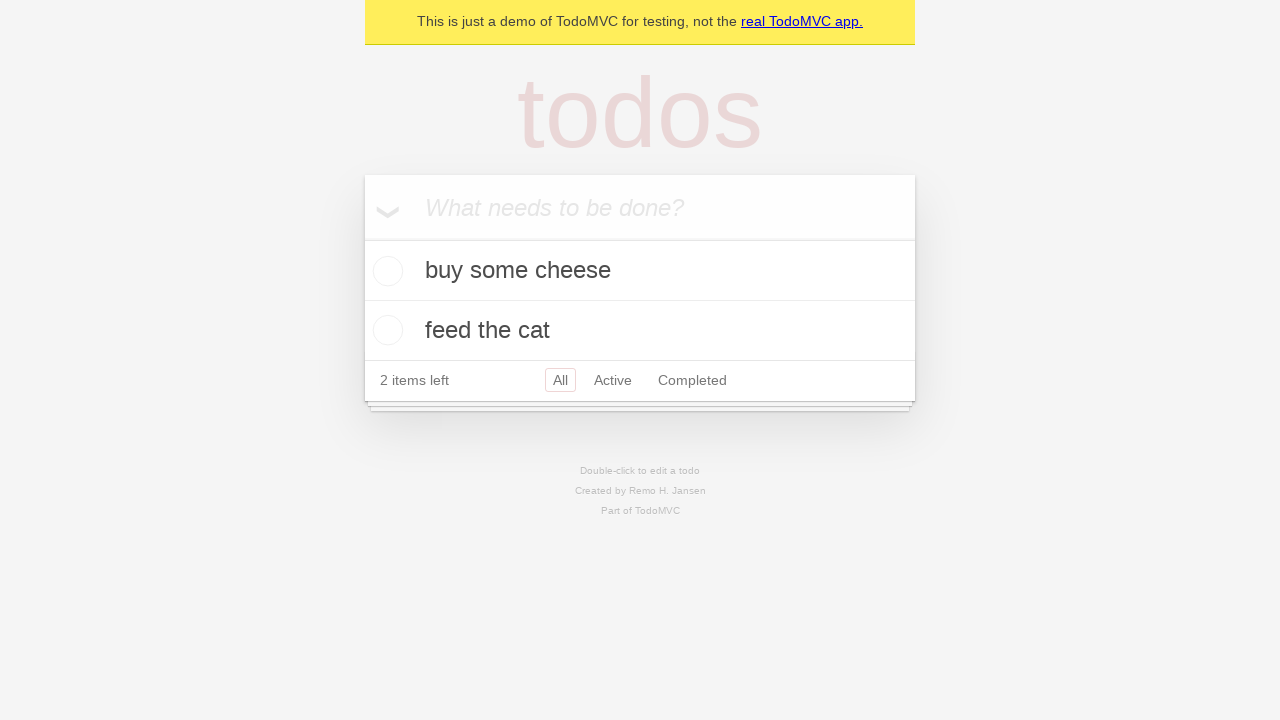

Filled todo input with 'book a doctors appointment' on internal:attr=[placeholder="What needs to be done?"i]
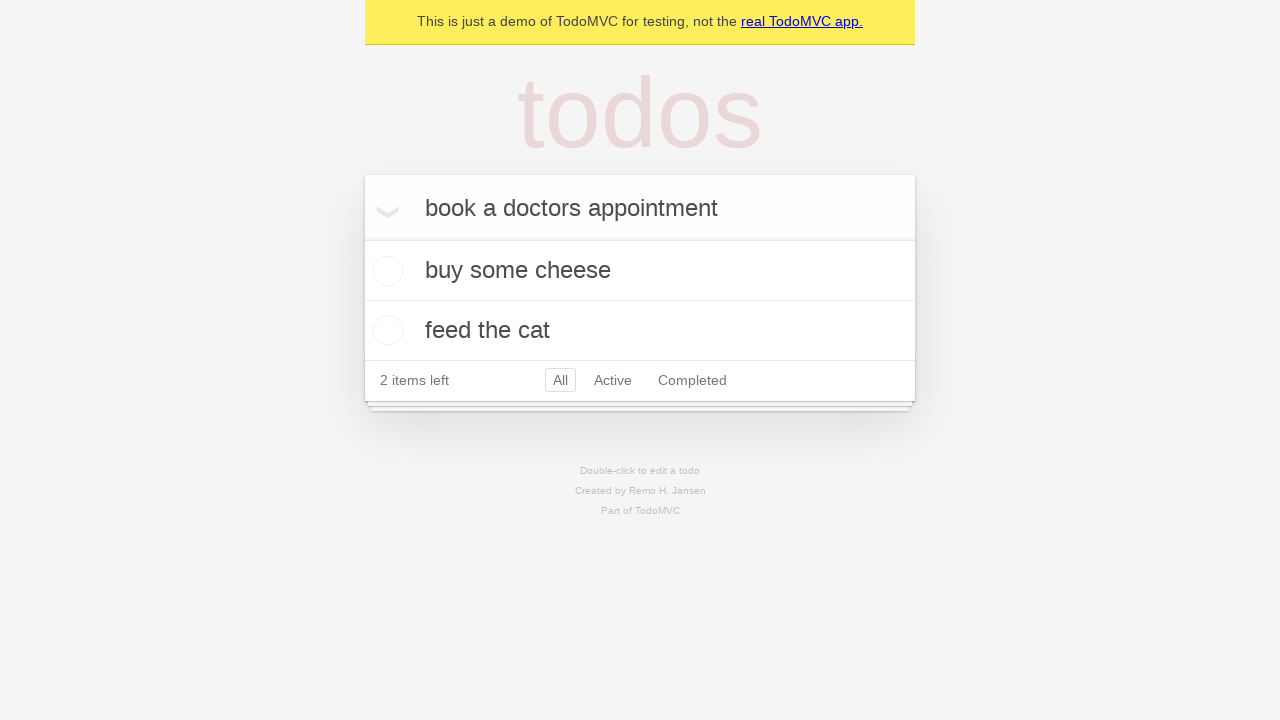

Pressed Enter to create third todo on internal:attr=[placeholder="What needs to be done?"i]
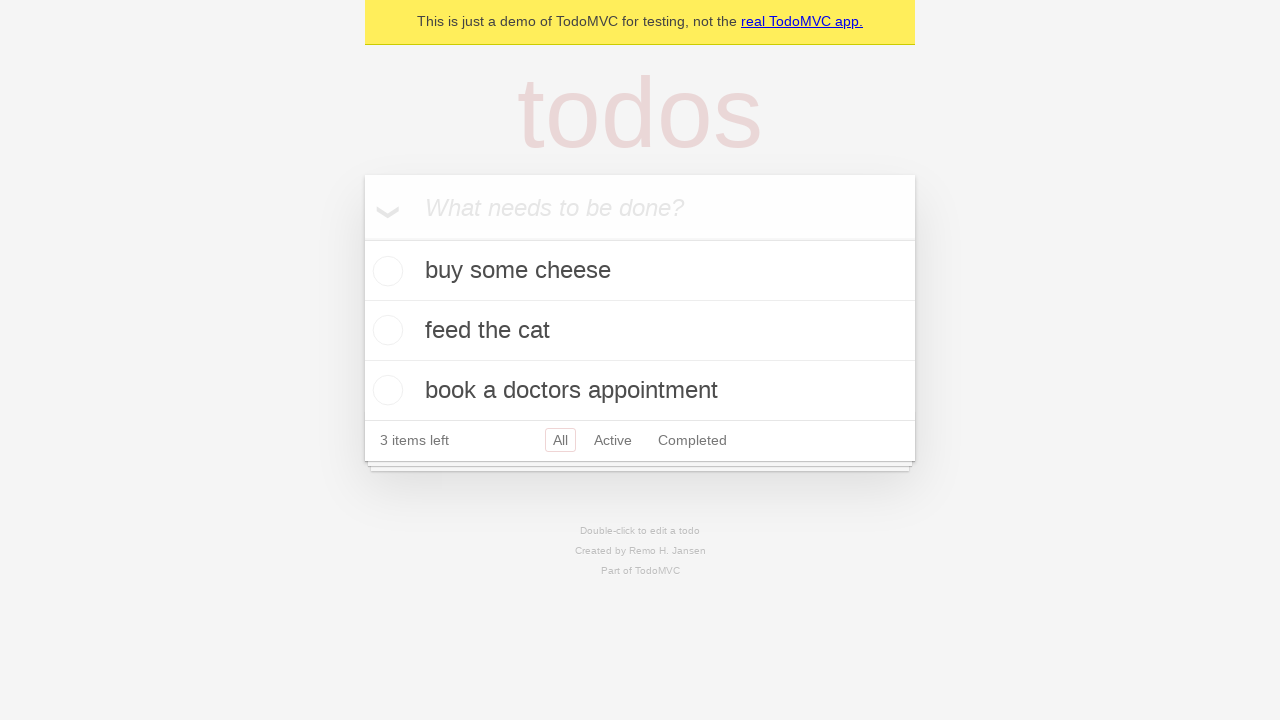

Waited for third todo to be created
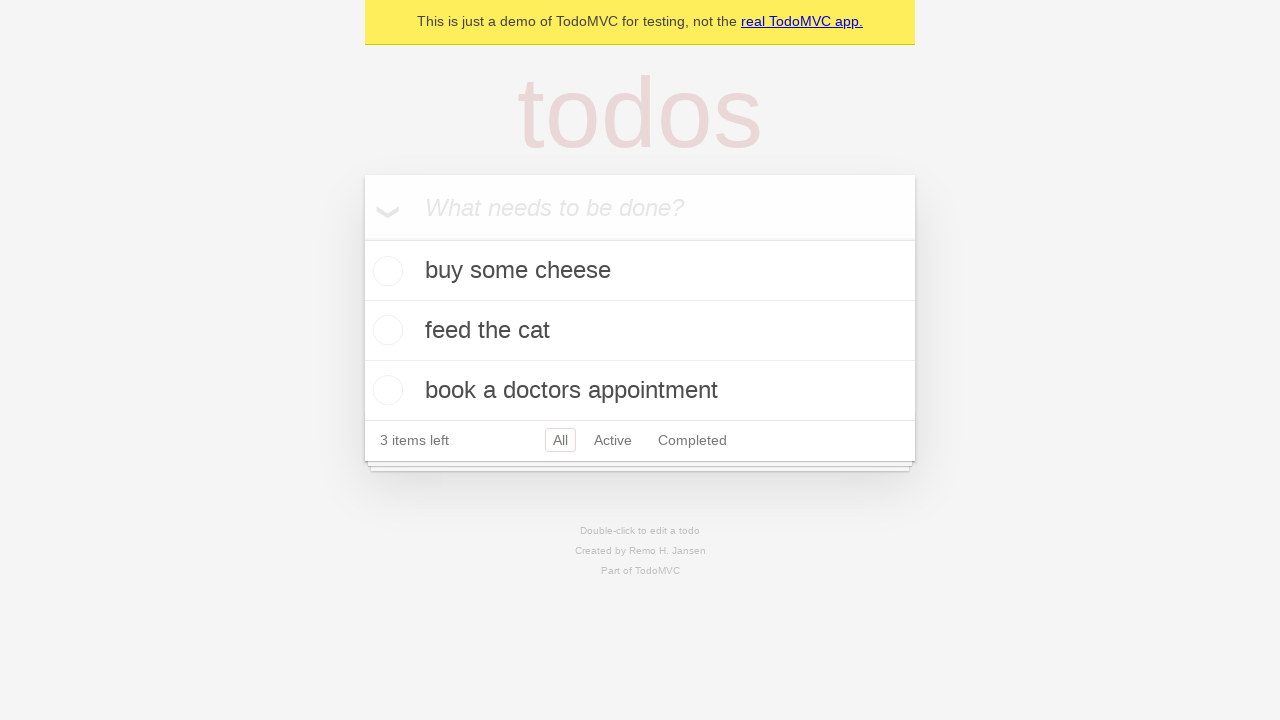

Checked the first todo item as completed at (385, 271) on .todo-list li .toggle >> nth=0
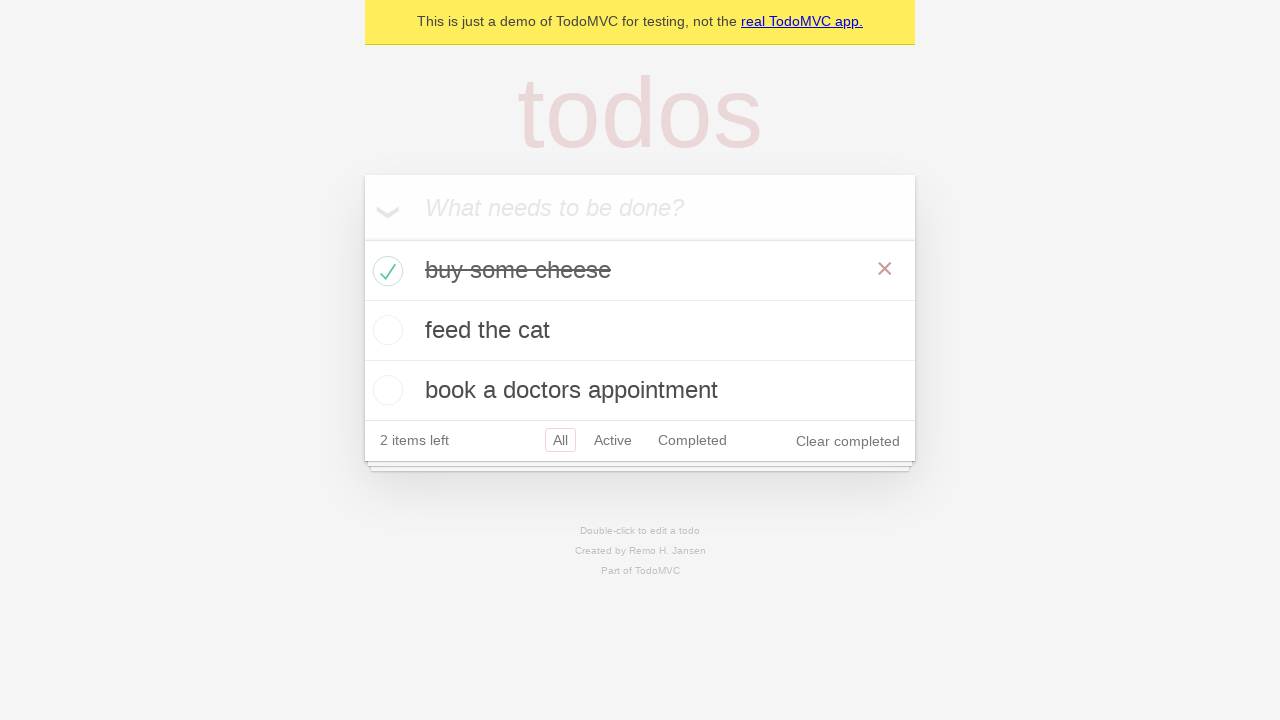

Clear completed button is now visible with correct text
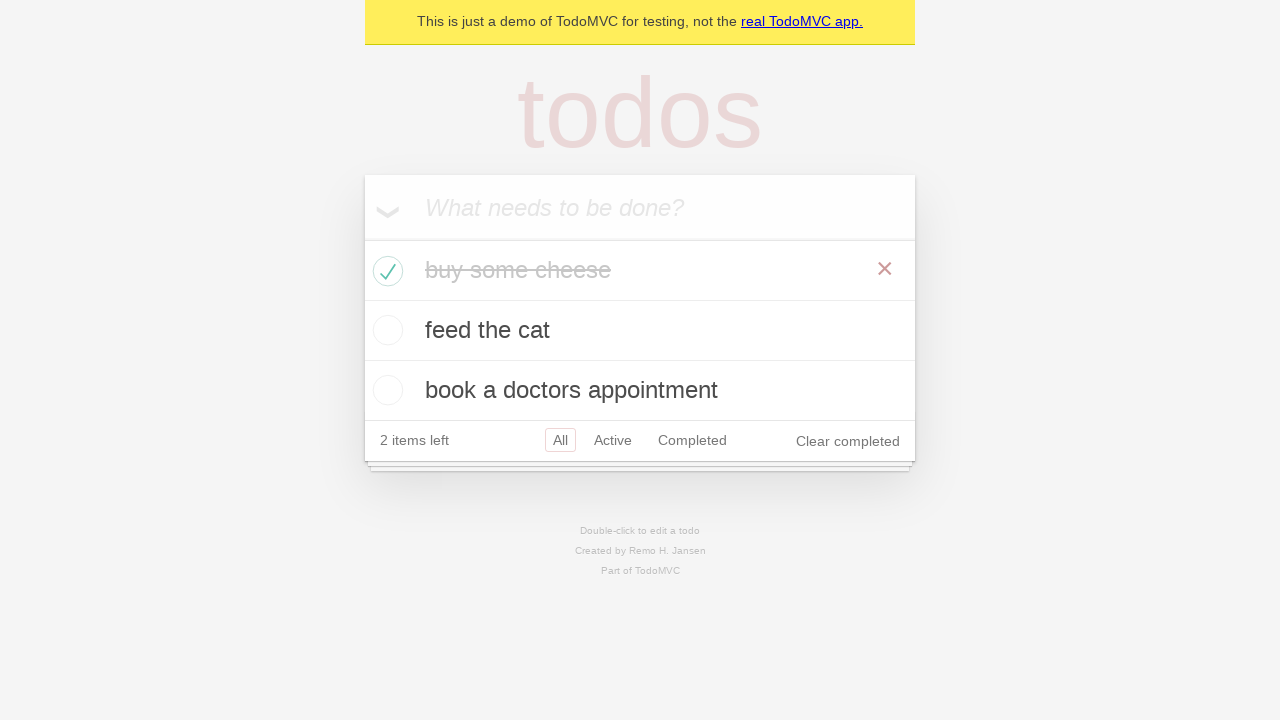

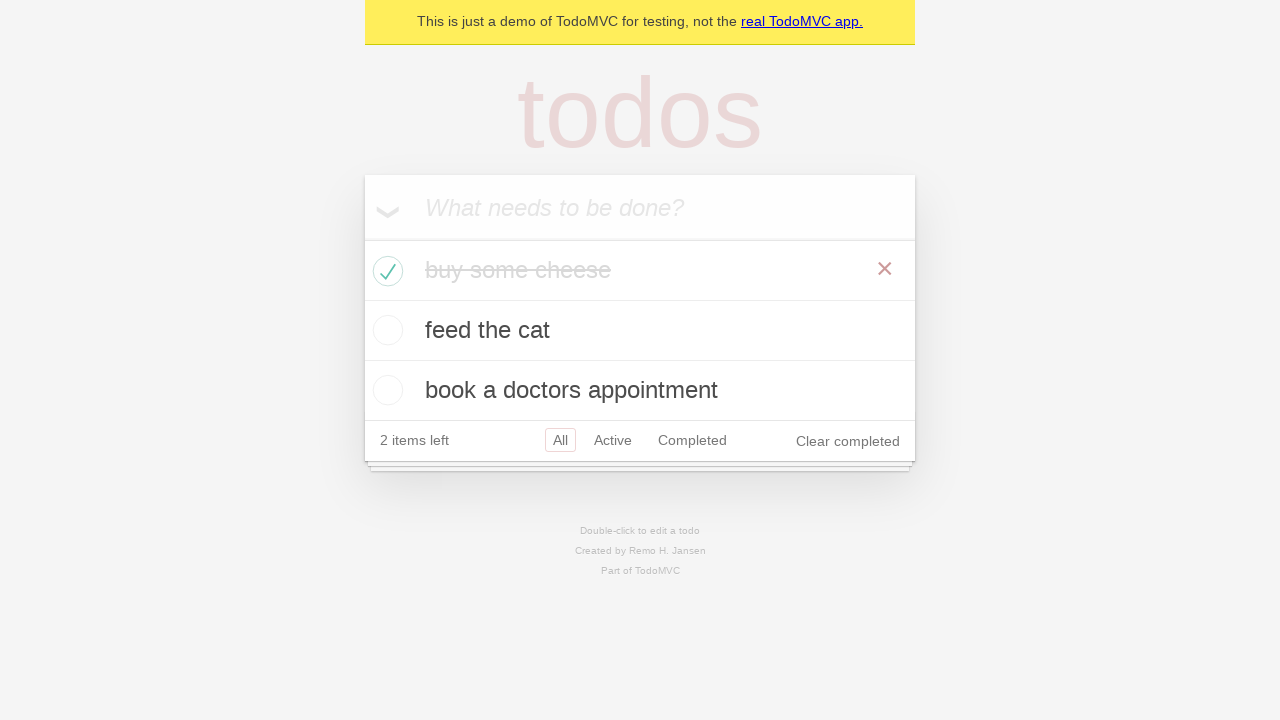